Tests element interaction states on a demo form by checking display status, enabled status, and toggling a remember me checkbox

Starting URL: https://demo.applitools.com

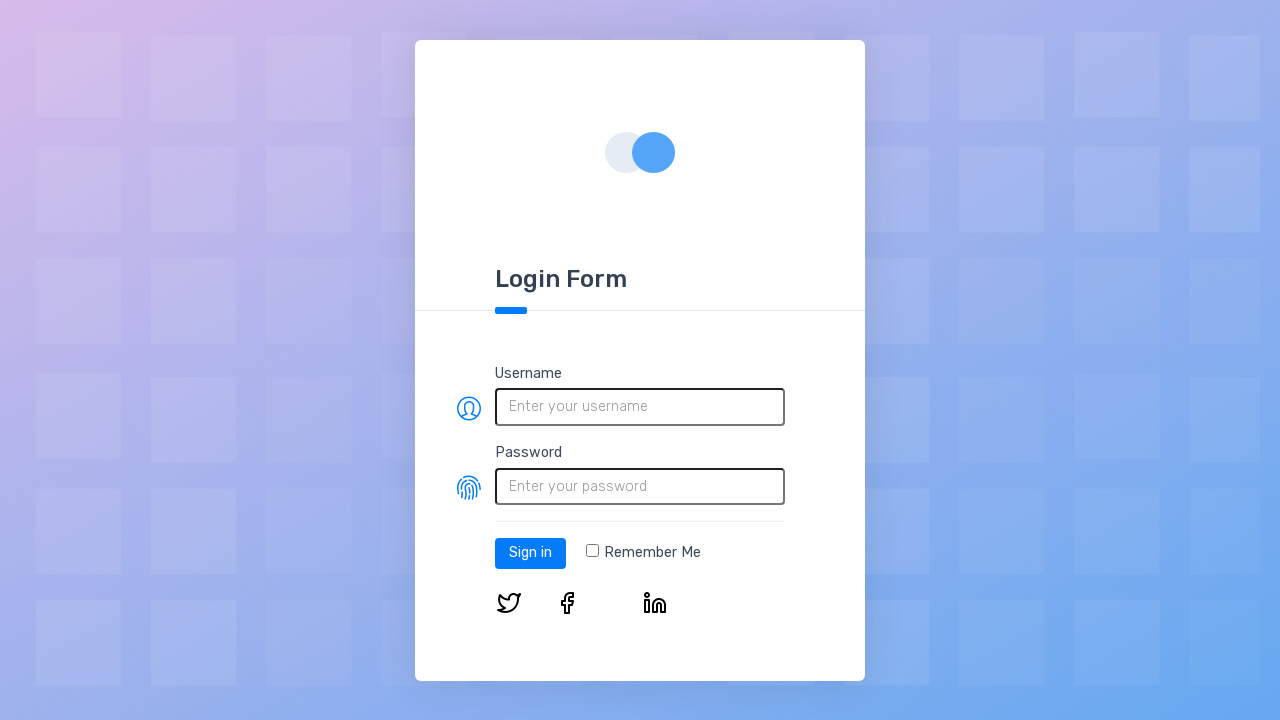

Located username field element
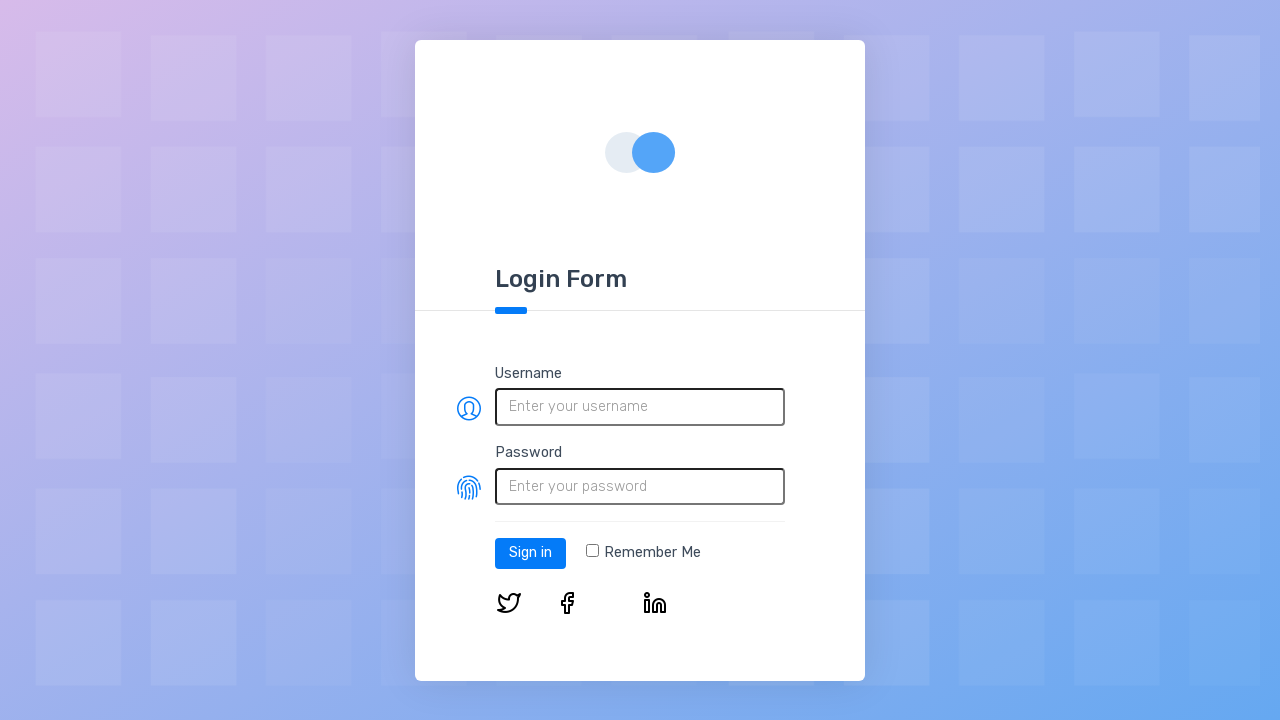

Verified username field is visible
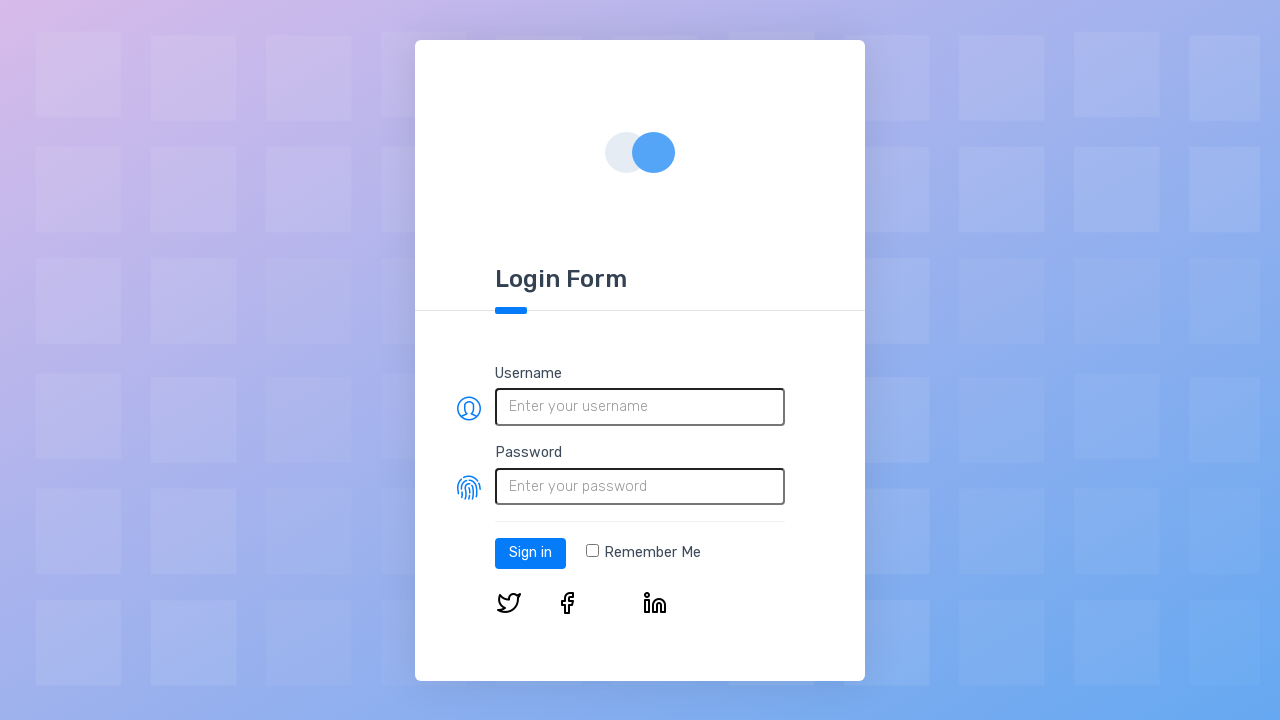

Verified username field is enabled
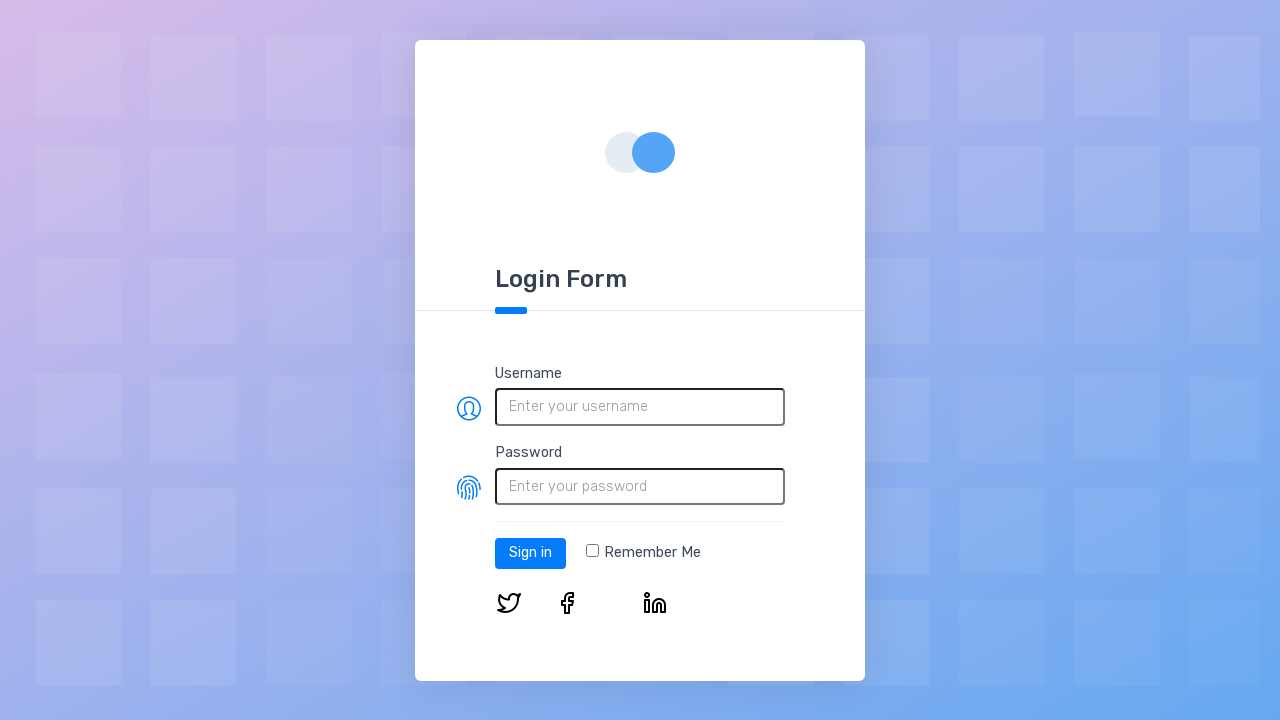

Located remember me checkbox element
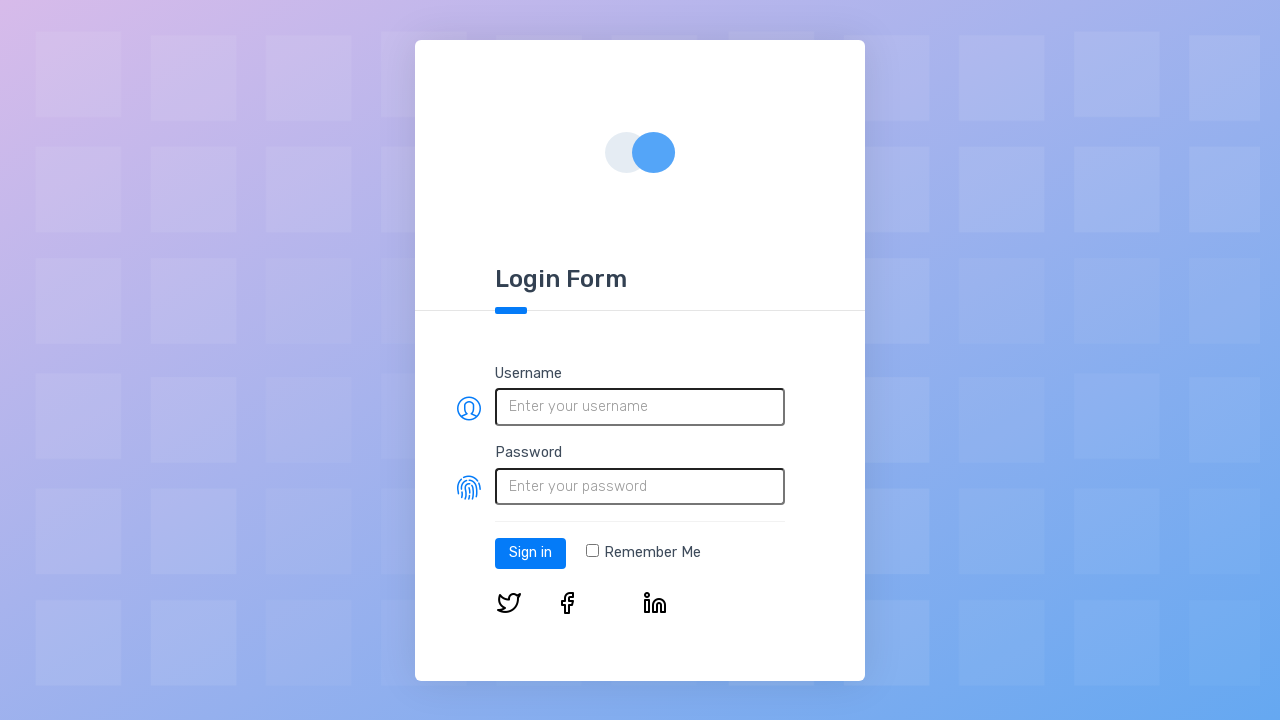

Retrieved initial checkbox state: False
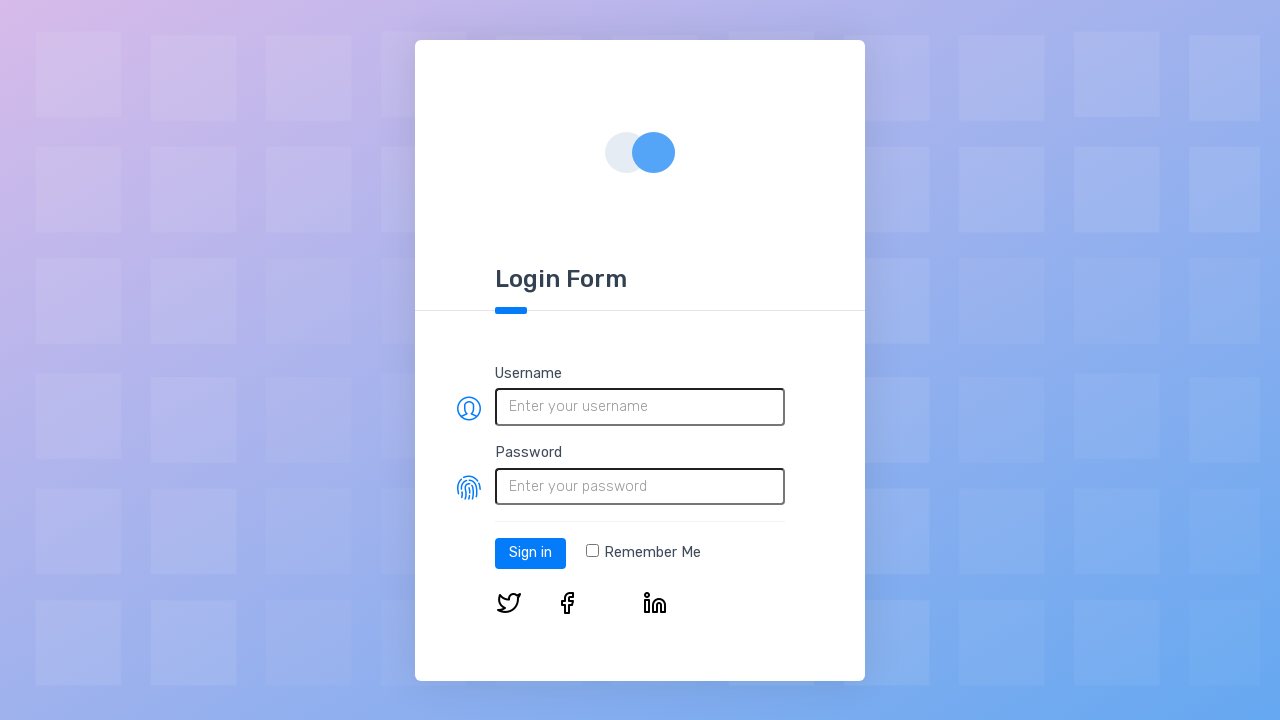

Clicked remember me checkbox to toggle state at (592, 551) on xpath=//*[@type='checkbox']
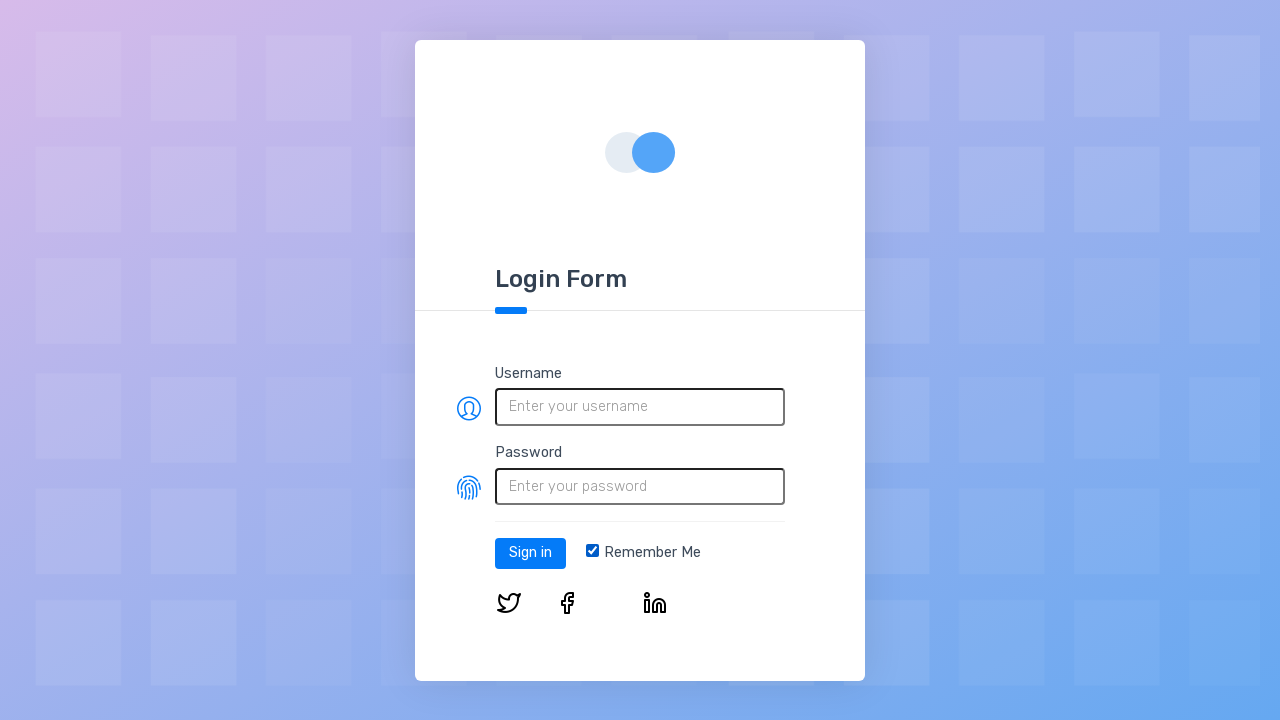

Verified checkbox state has changed after toggle
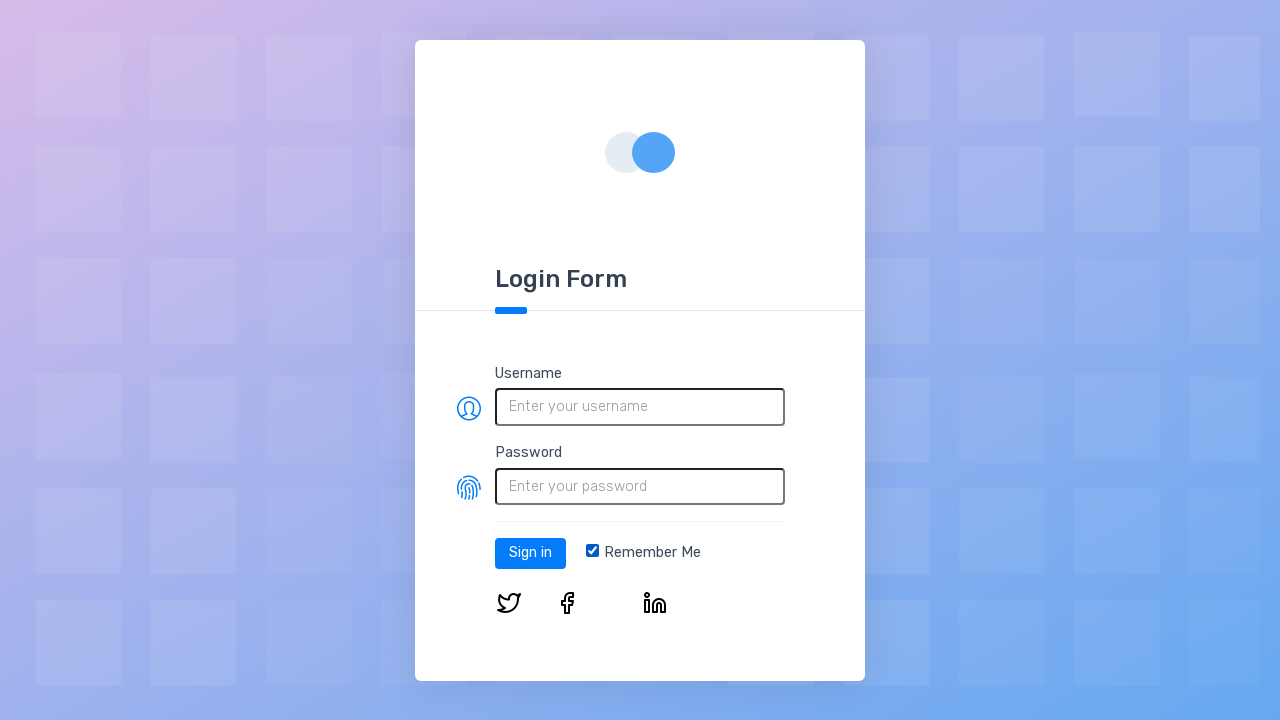

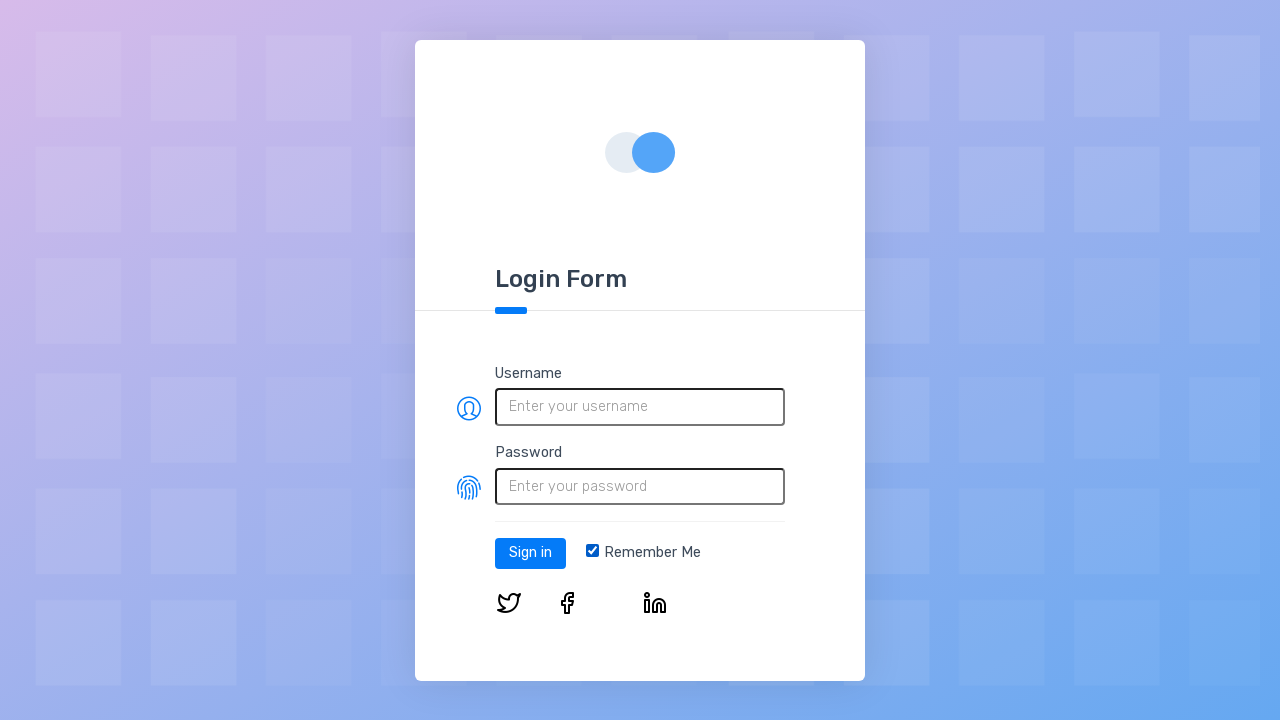